Tests a registration form by filling in first name, last name, email, password, and re-enter password fields, then clicking the Register button

Starting URL: https://www.hyrtutorials.com/p/add-padding-to-containers.html

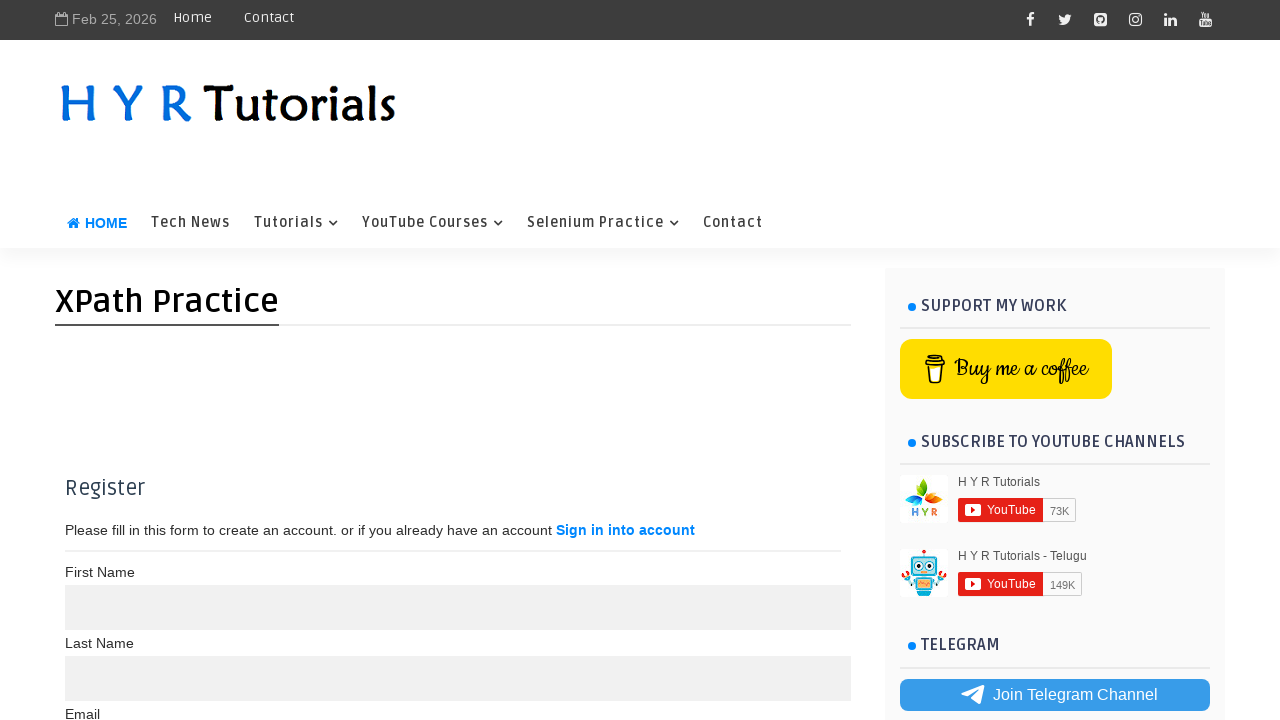

Navigated to SeleniumXPathPractice registration form page
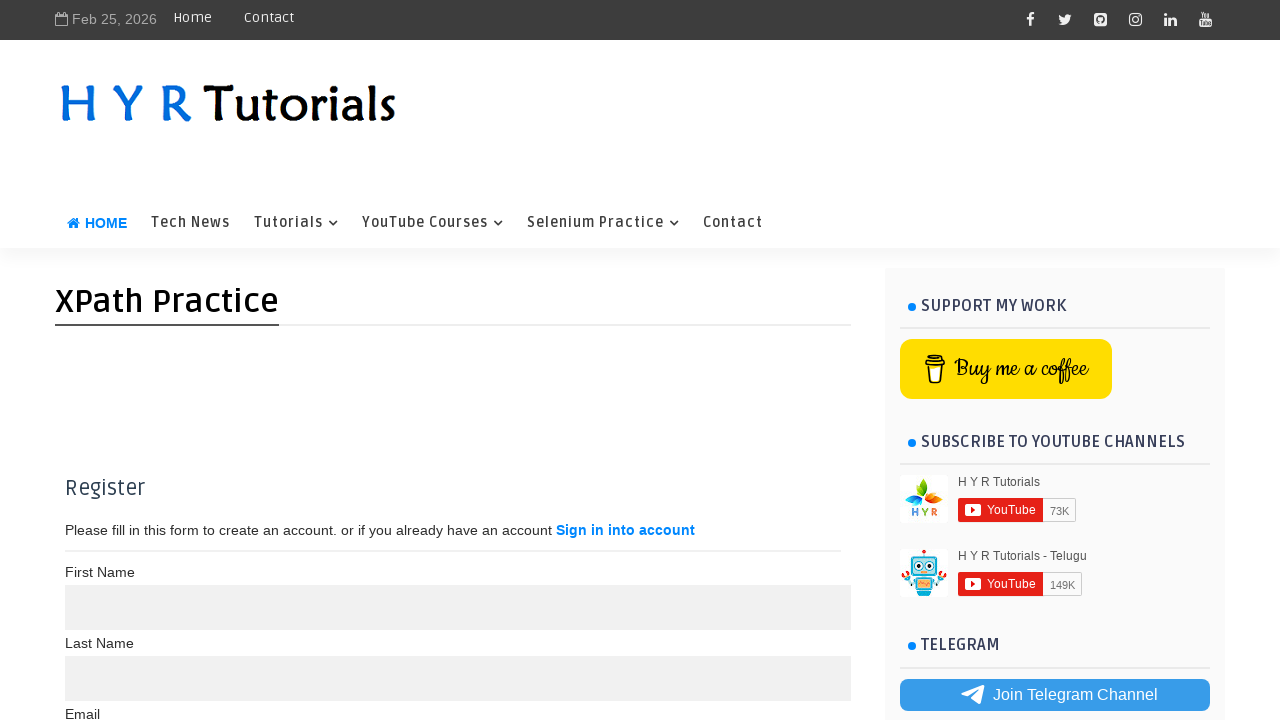

Filled first name field with 'MD AL' on //label[text()='Last Name']/preceding-sibling::input[@name='name']
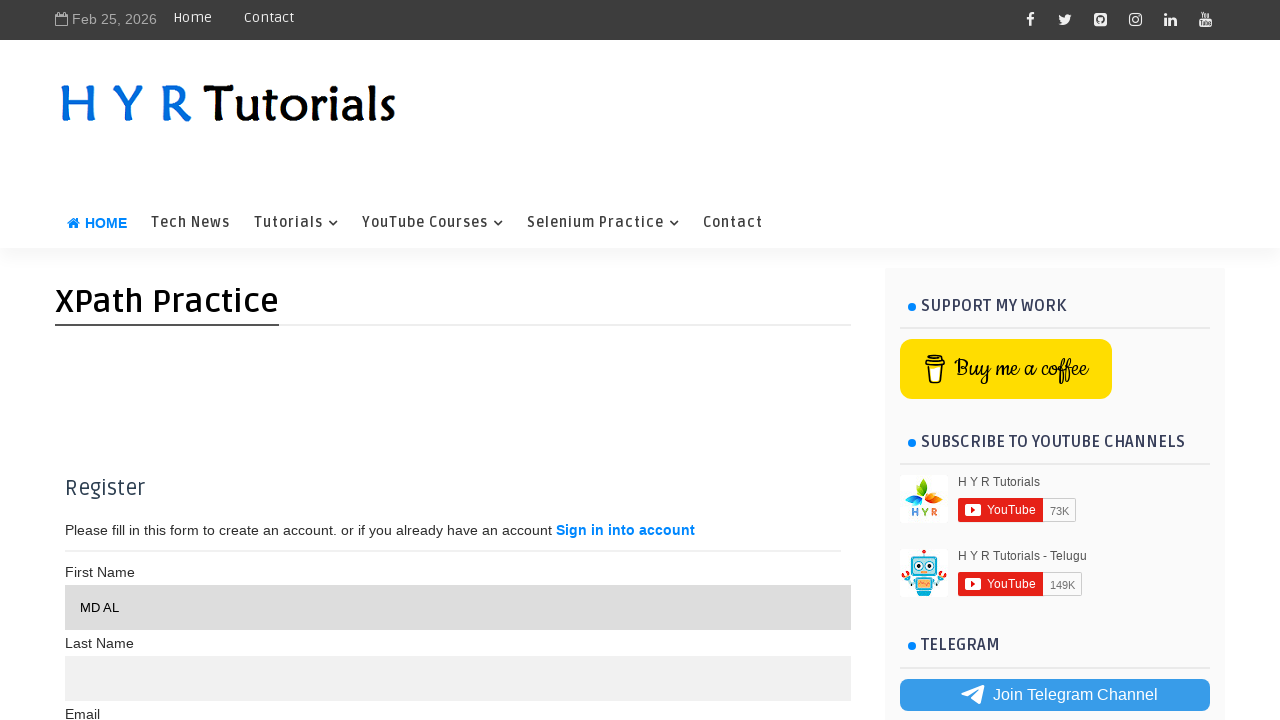

Filled last name field with 'IMRAN' on //label[text()='Last Name']/following-sibling::input[@name='name']
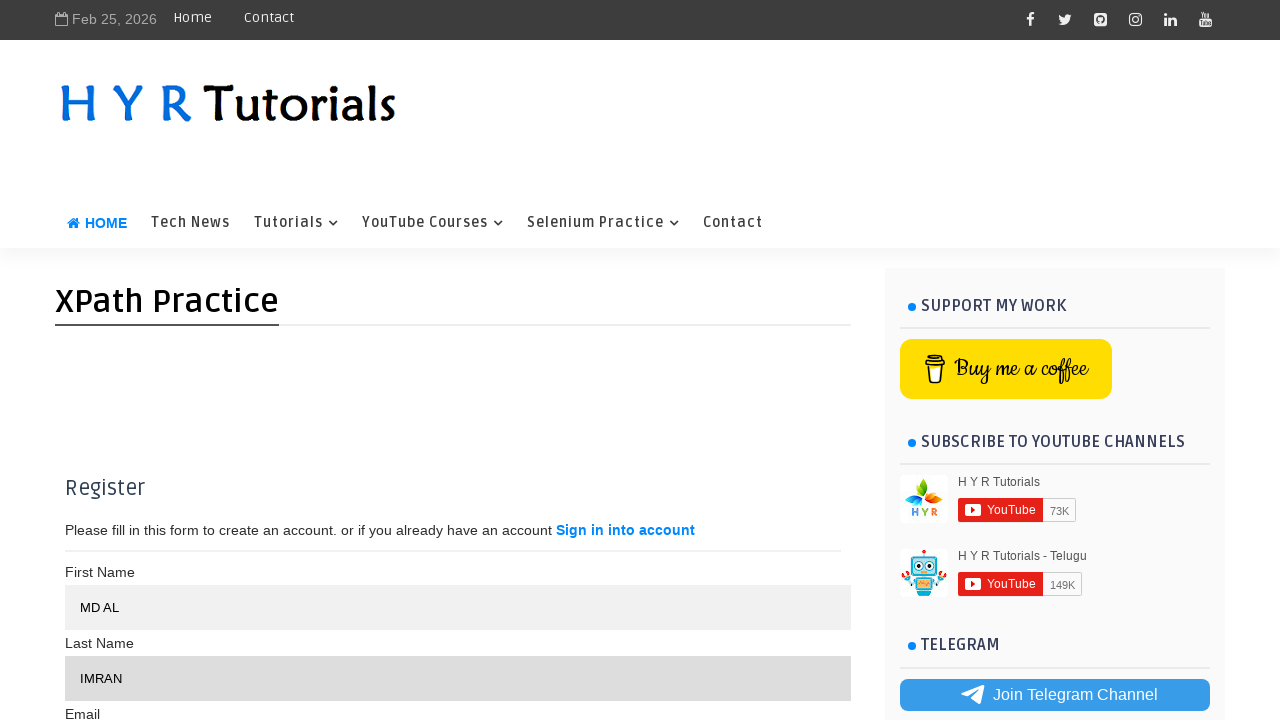

Filled email field with 'imran@test.com' on //label[text()='Email']/following-sibling::input[@type='text']
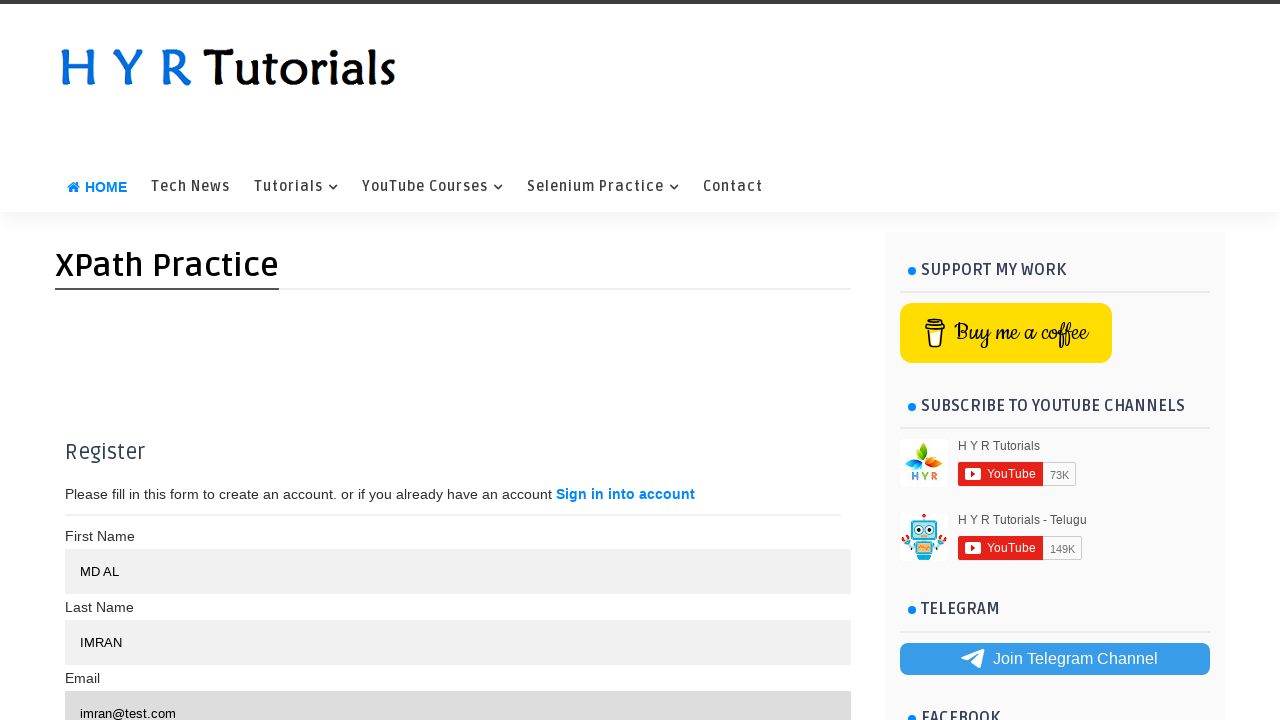

Filled password field with 'Abc@1234' on //label[text()='Password']//following::input[@type='password'][1]
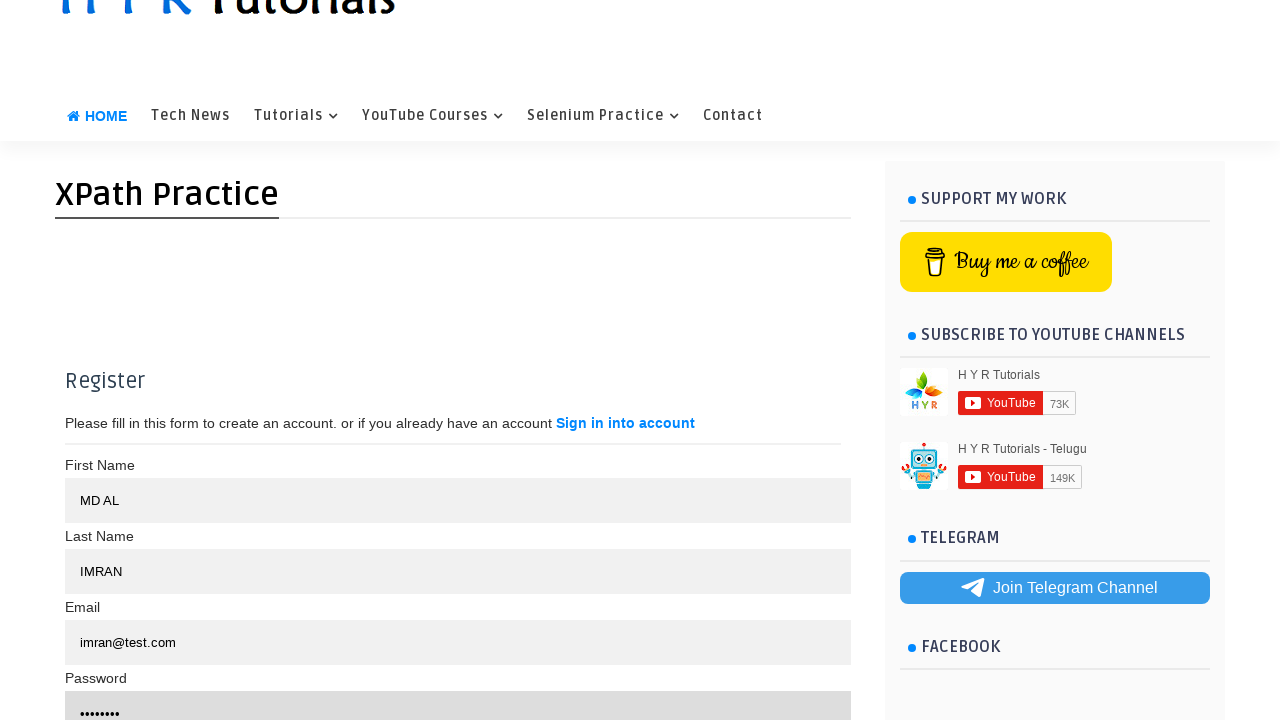

Filled re-enter password field with 'Abc@1234' on //label[text()='Password']//following::input[@type='password'][2]
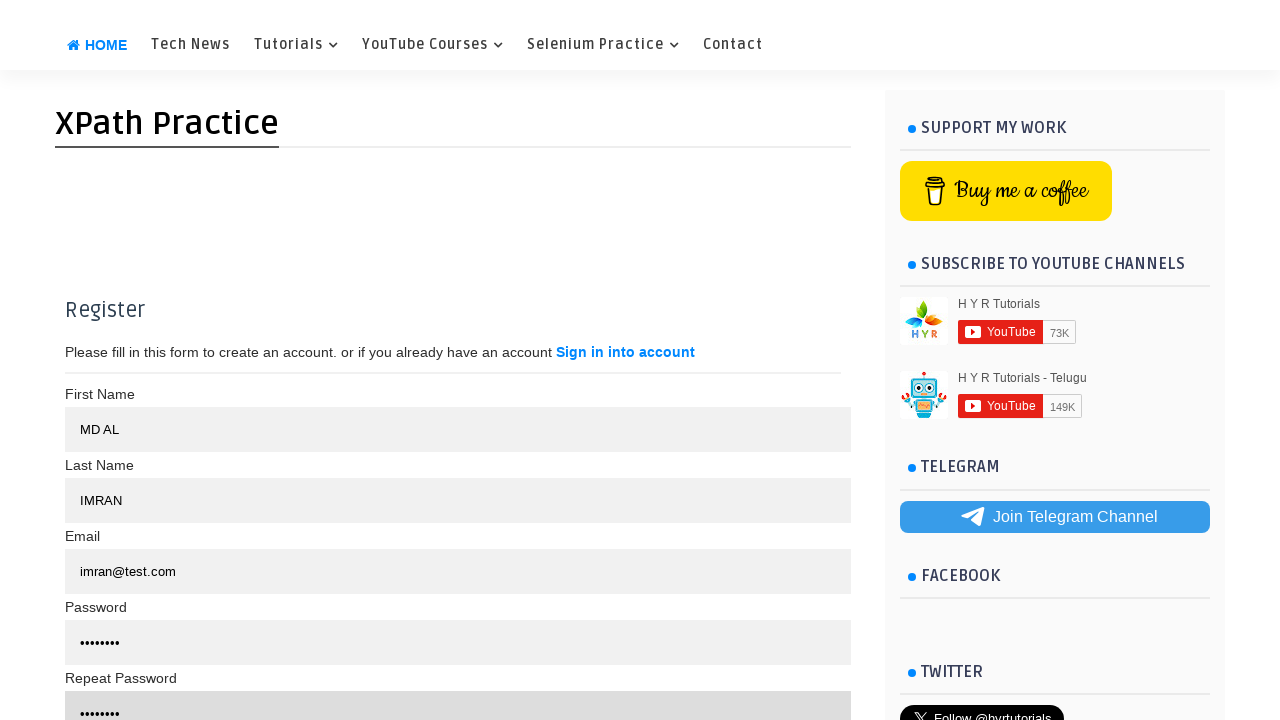

Clicked Register button to submit form at (373, 360) on xpath=//button[text()='Register']
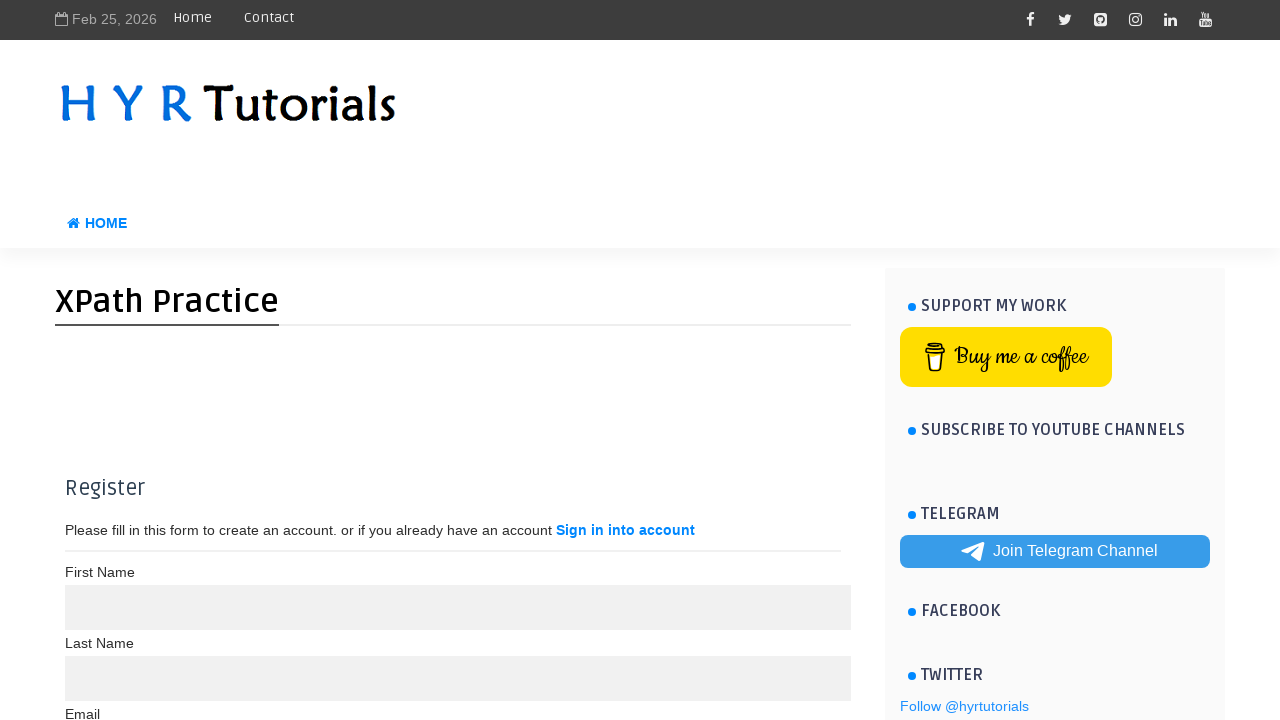

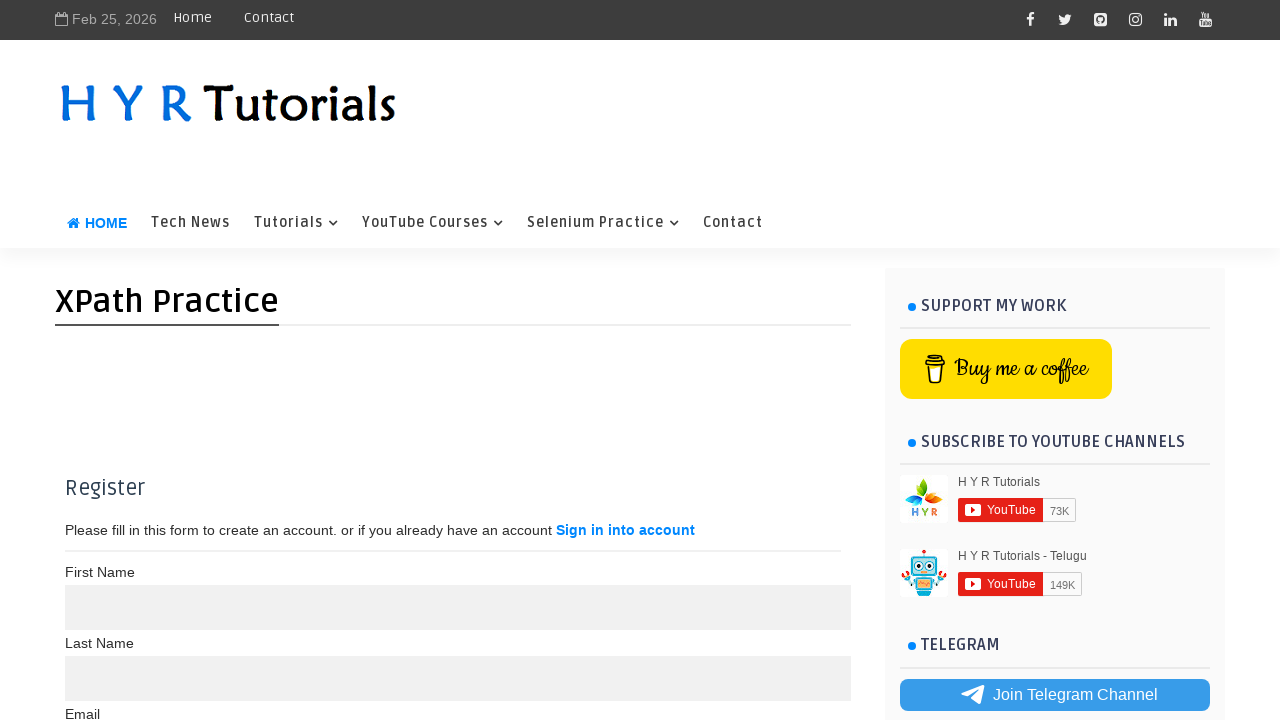